Tests that new todo items are appended to the bottom of the list by creating 3 items and verifying they appear in order

Starting URL: https://demo.playwright.dev/todomvc

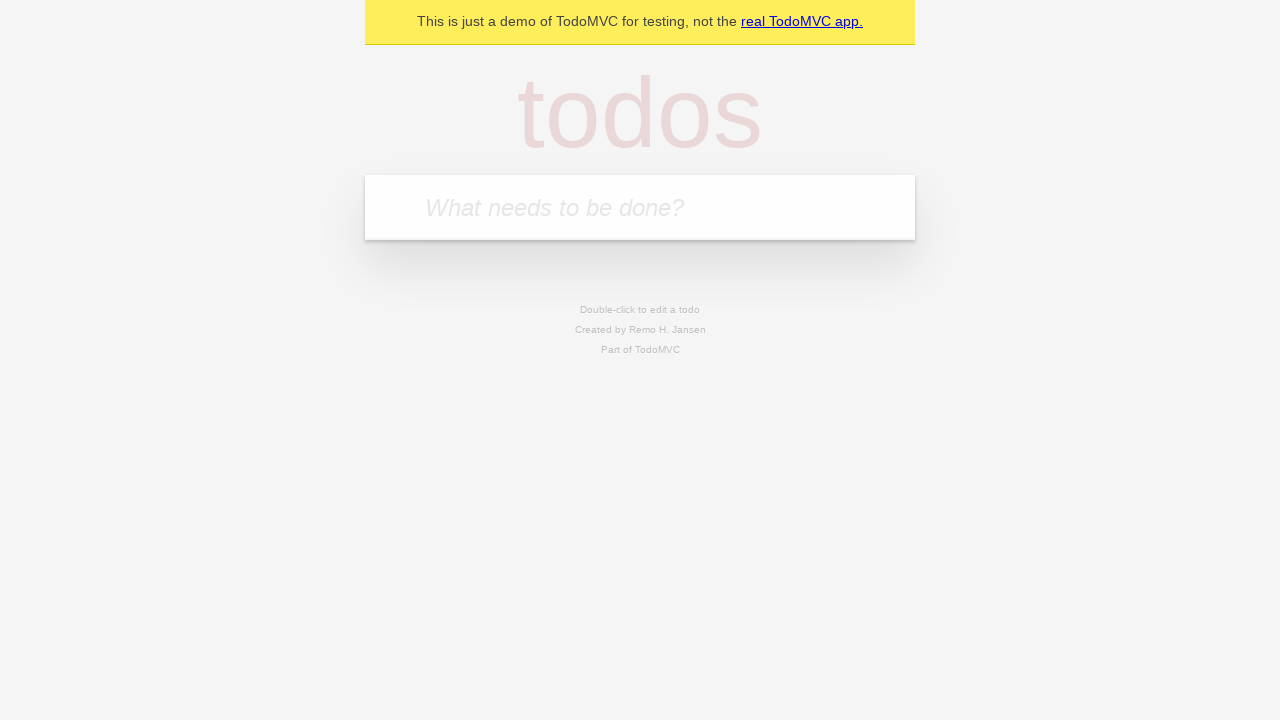

Filled todo input field with 'buy some cheese' on internal:attr=[placeholder="What needs to be done?"i]
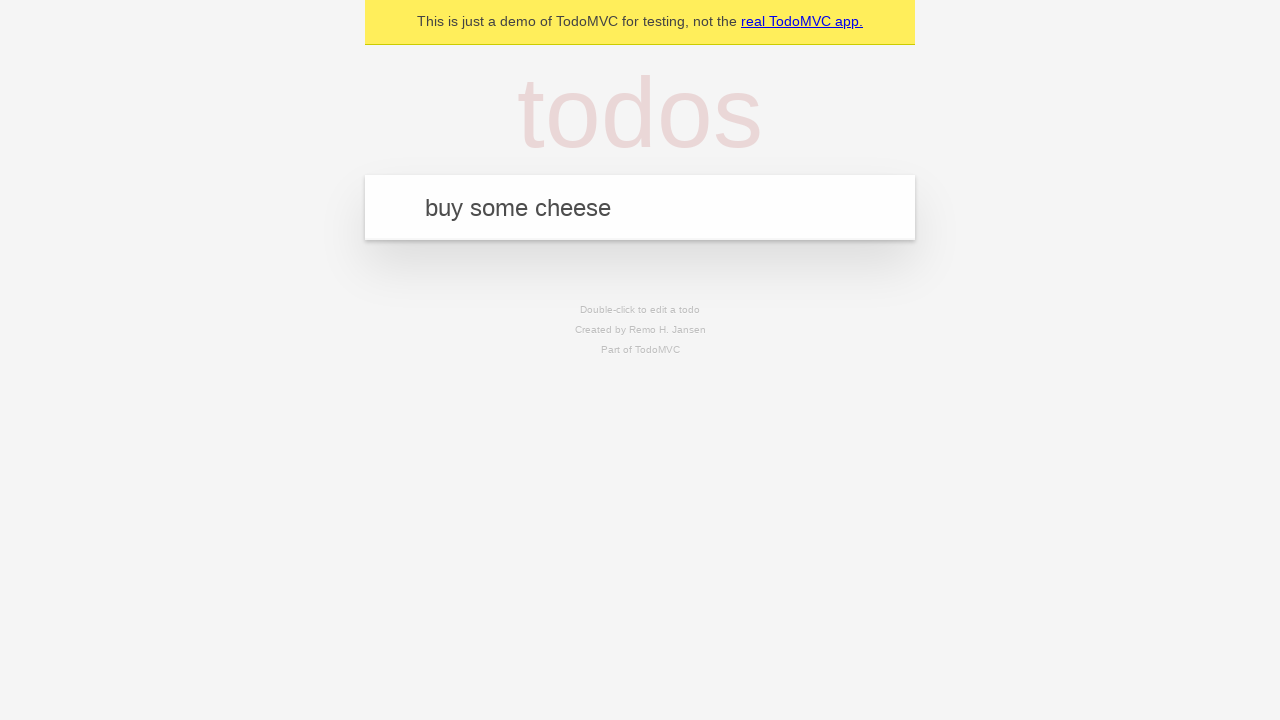

Pressed Enter to add 'buy some cheese' to the list on internal:attr=[placeholder="What needs to be done?"i]
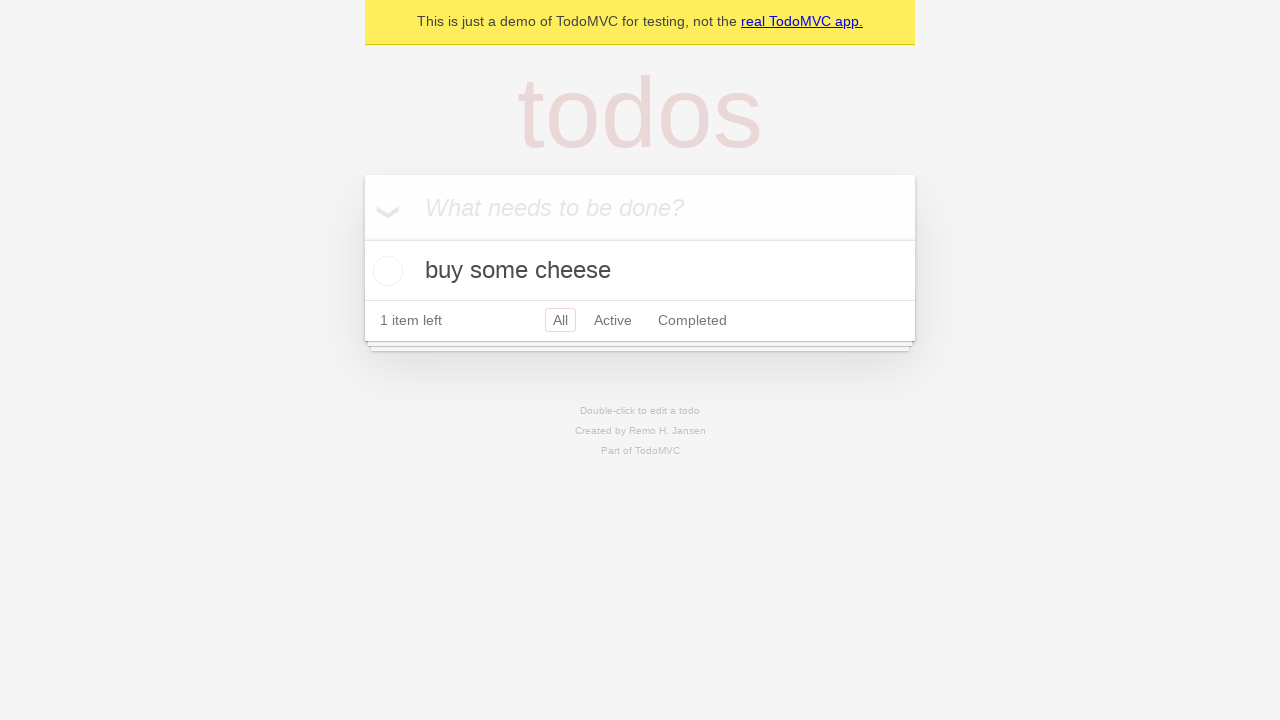

Filled todo input field with 'feed the cat' on internal:attr=[placeholder="What needs to be done?"i]
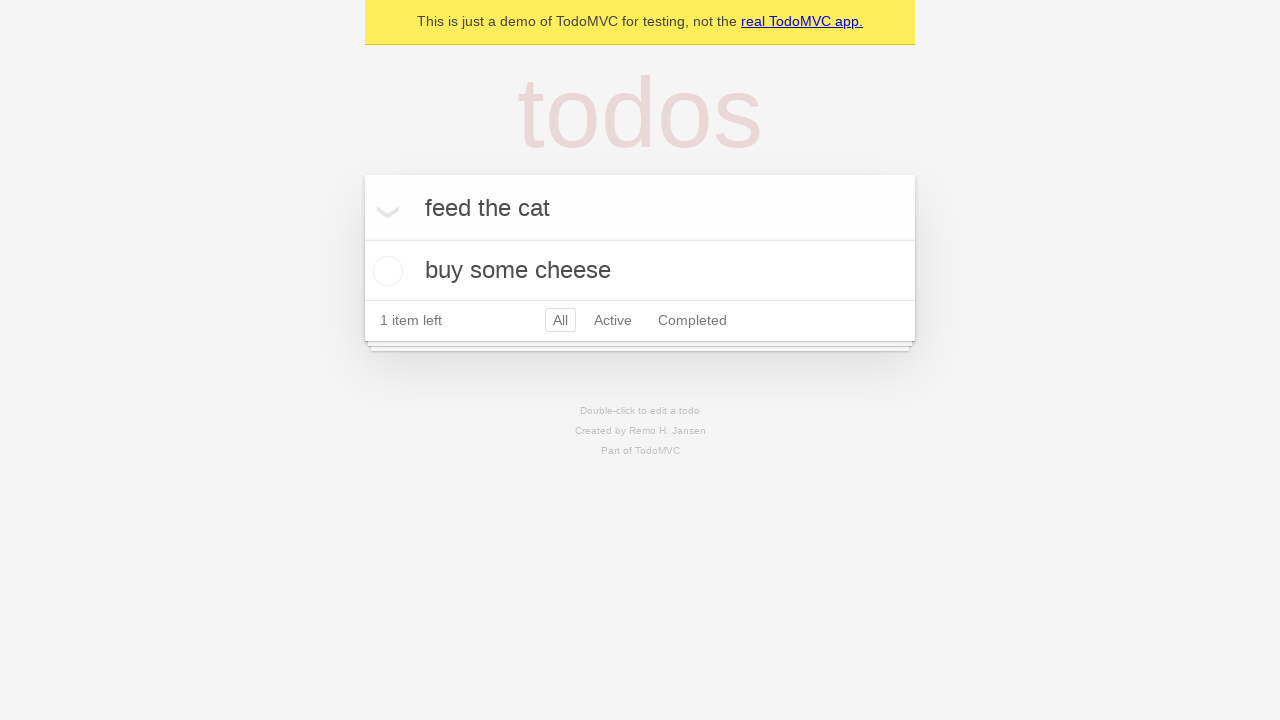

Pressed Enter to add 'feed the cat' to the list on internal:attr=[placeholder="What needs to be done?"i]
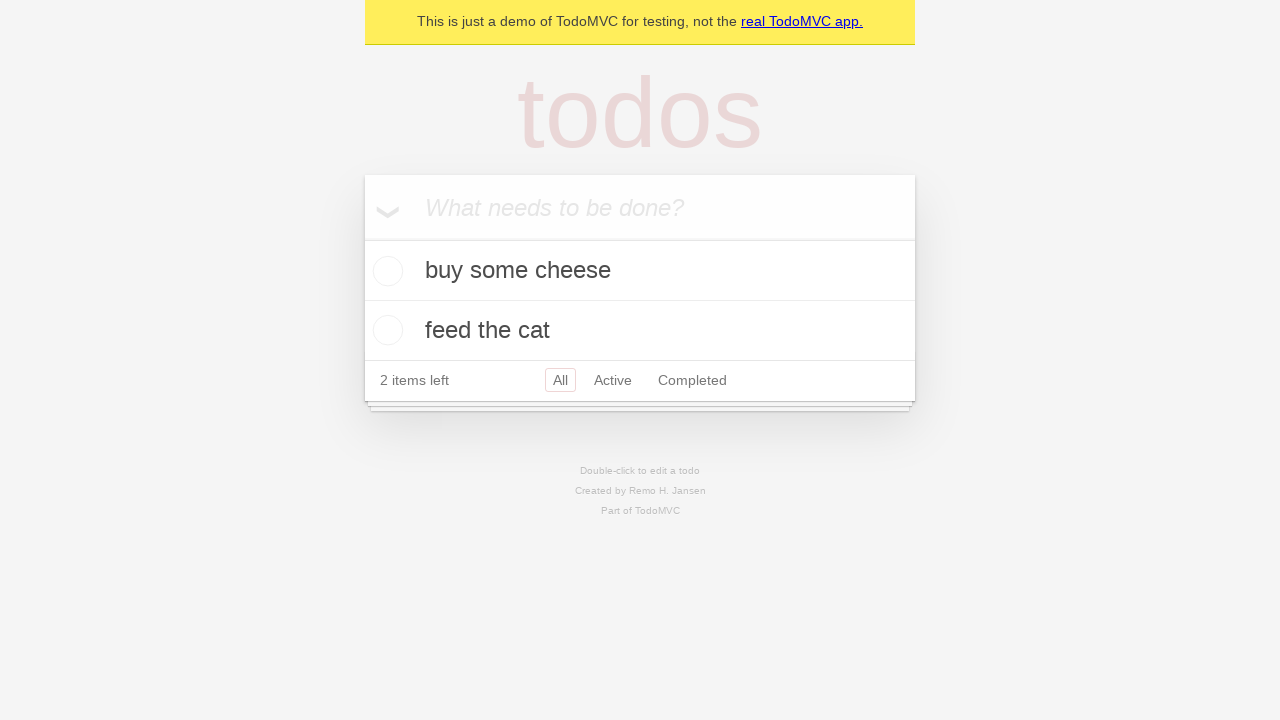

Filled todo input field with 'book a doctors appointment' on internal:attr=[placeholder="What needs to be done?"i]
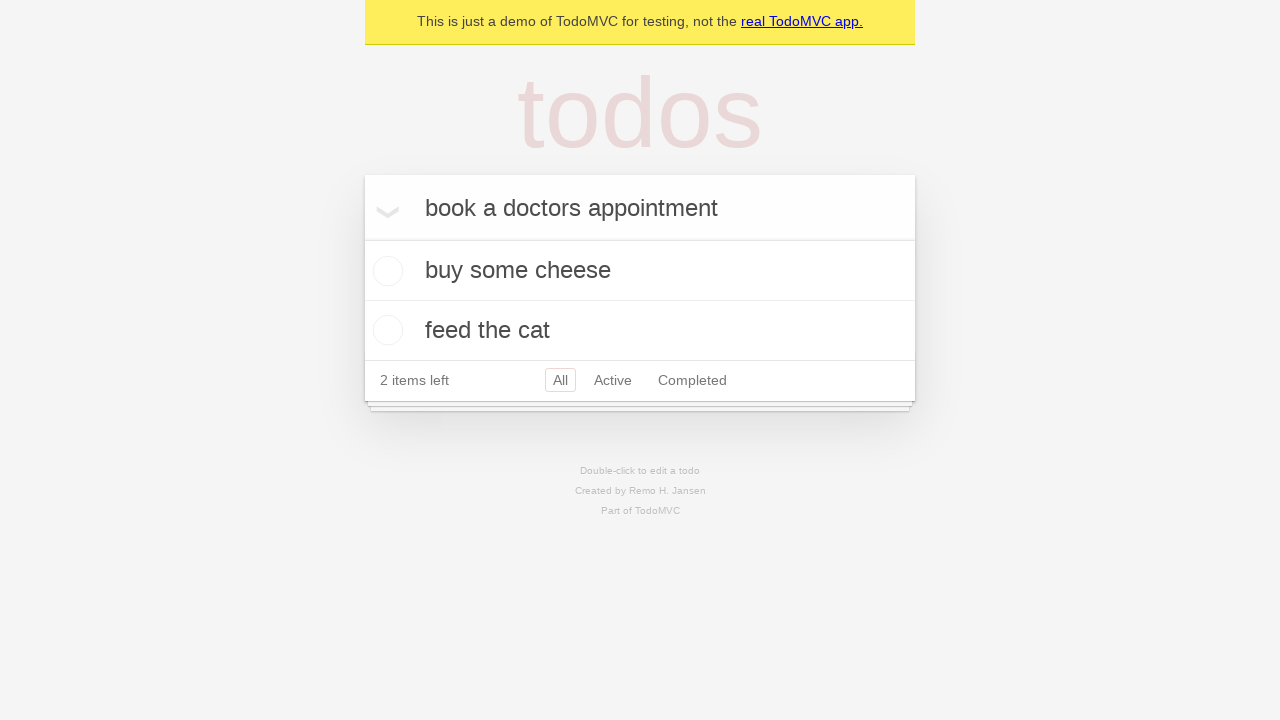

Pressed Enter to add 'book a doctors appointment' to the list on internal:attr=[placeholder="What needs to be done?"i]
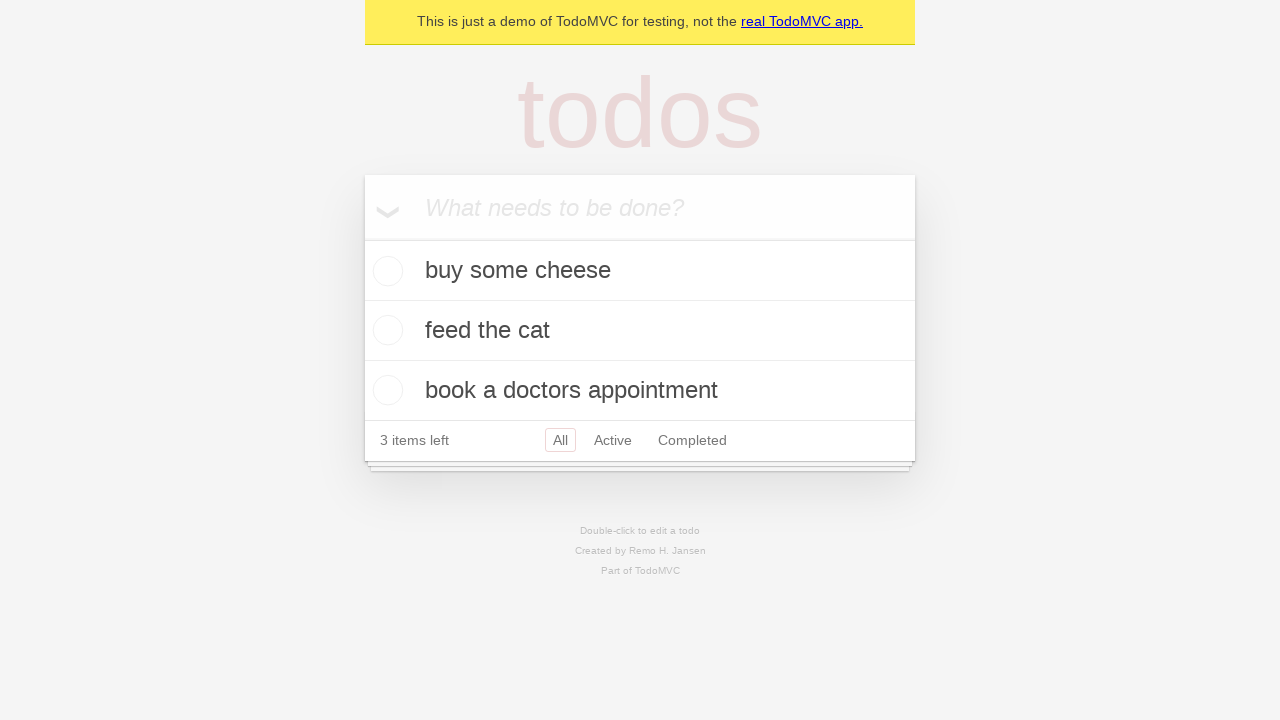

Waited for all 3 todo items to appear in the DOM
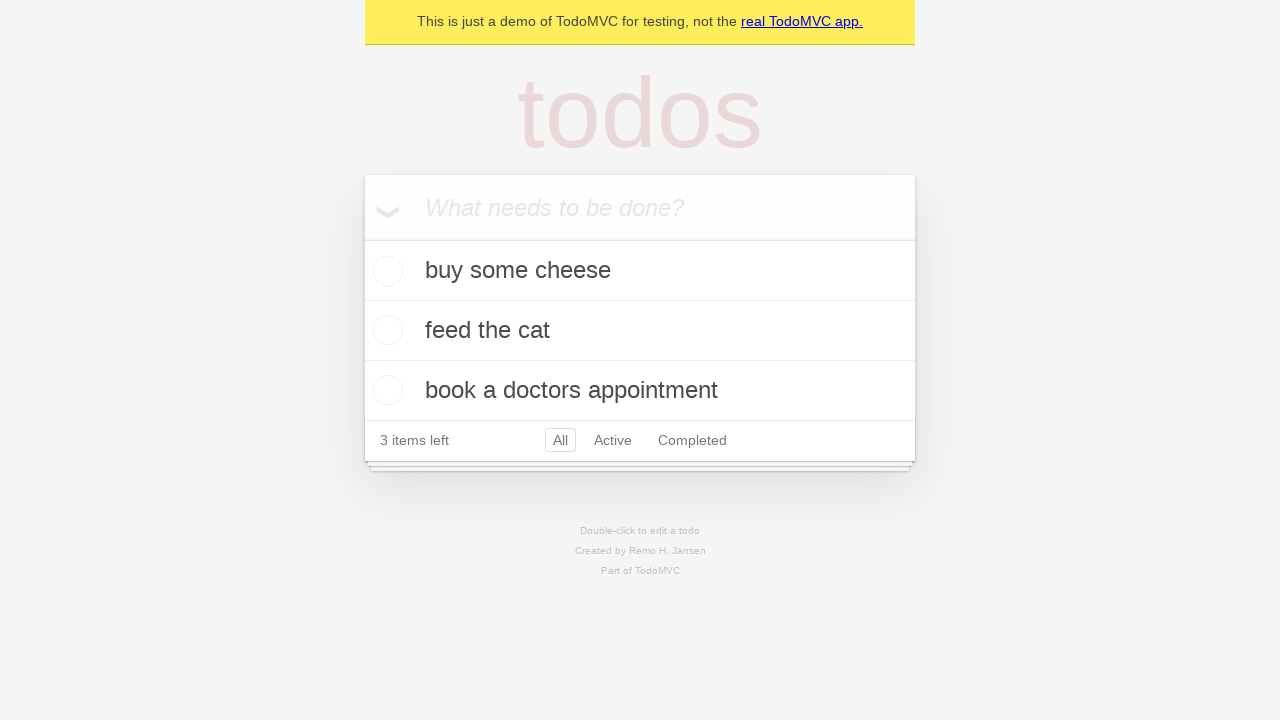

Verified '3 items left' counter is displayed
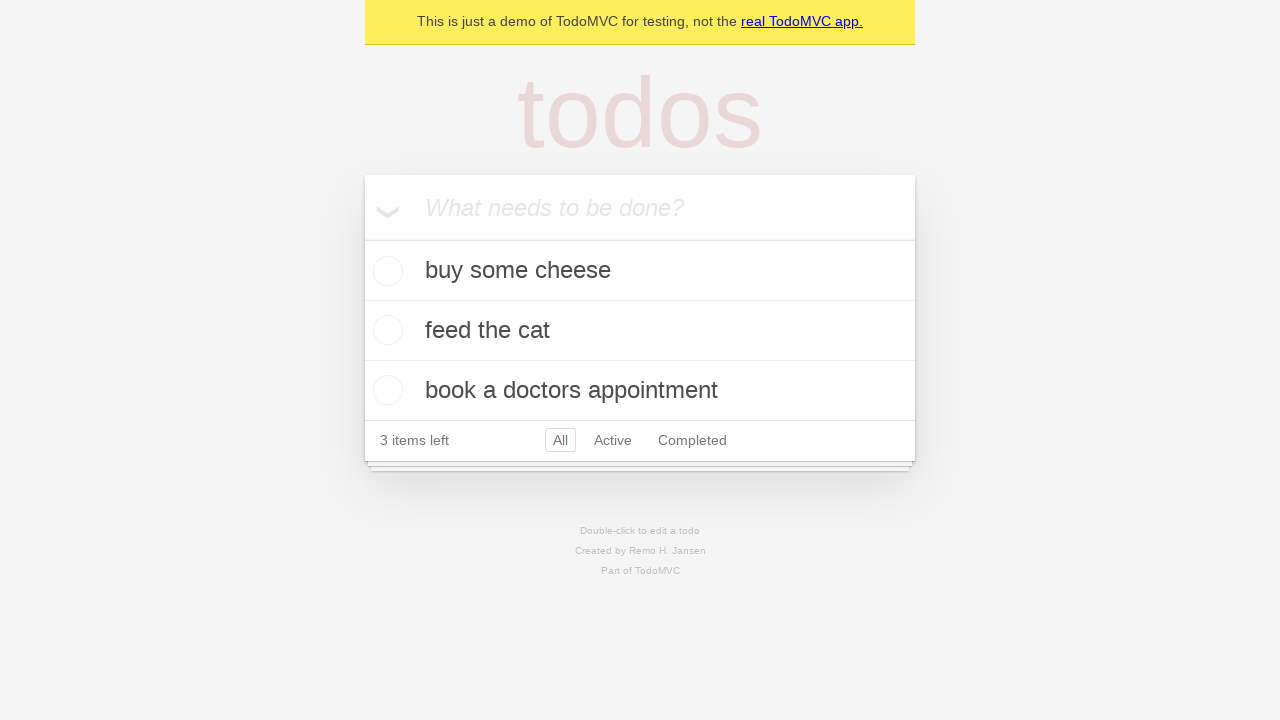

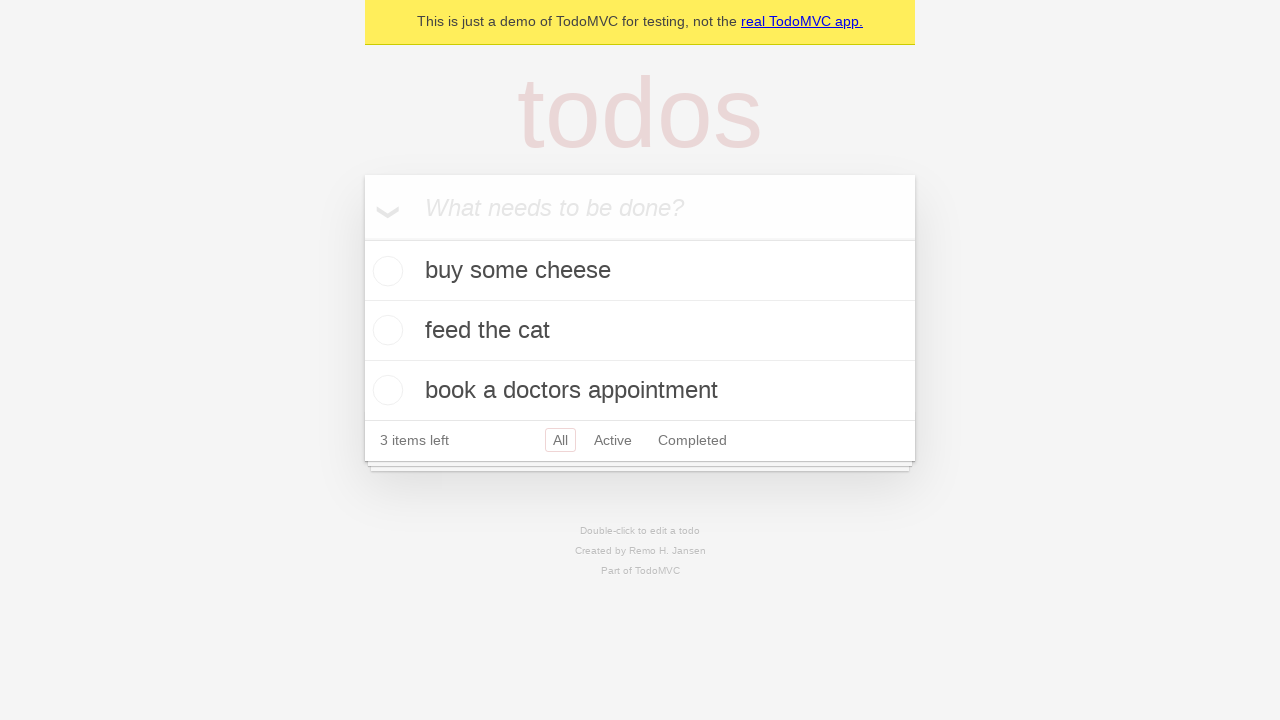